Navigates to Barchart's stock options page for a given symbol (SPY) and verifies that the expiry date selector dropdown is present and loaded.

Starting URL: https://www.barchart.com/stocks/quotes/spy/options

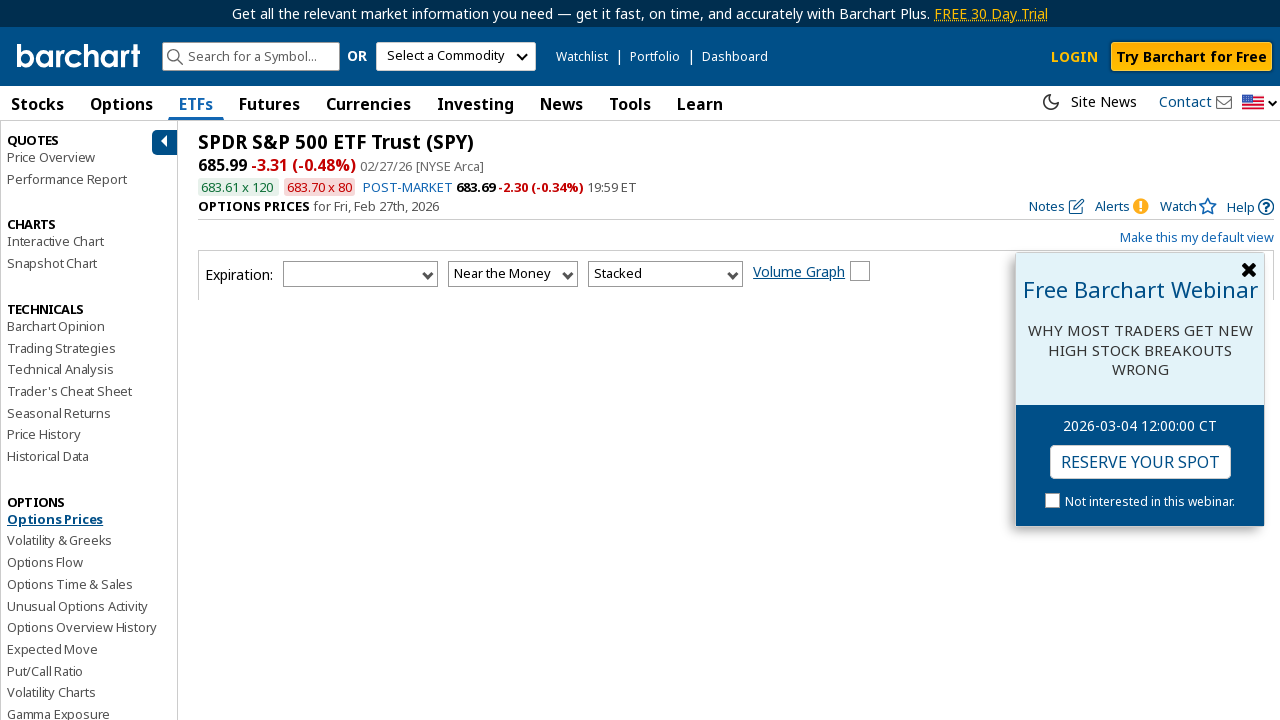

Navigated to Barchart options page for SPY
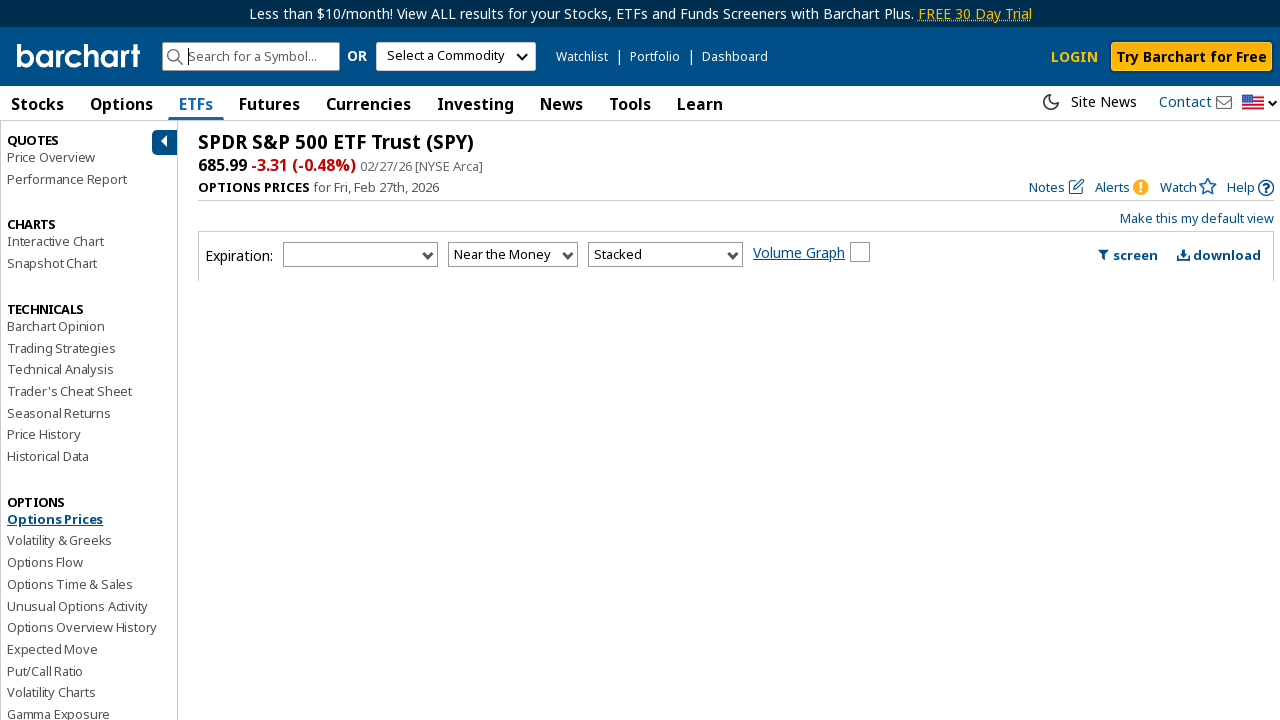

Expiry date selector dropdown loaded and verified present
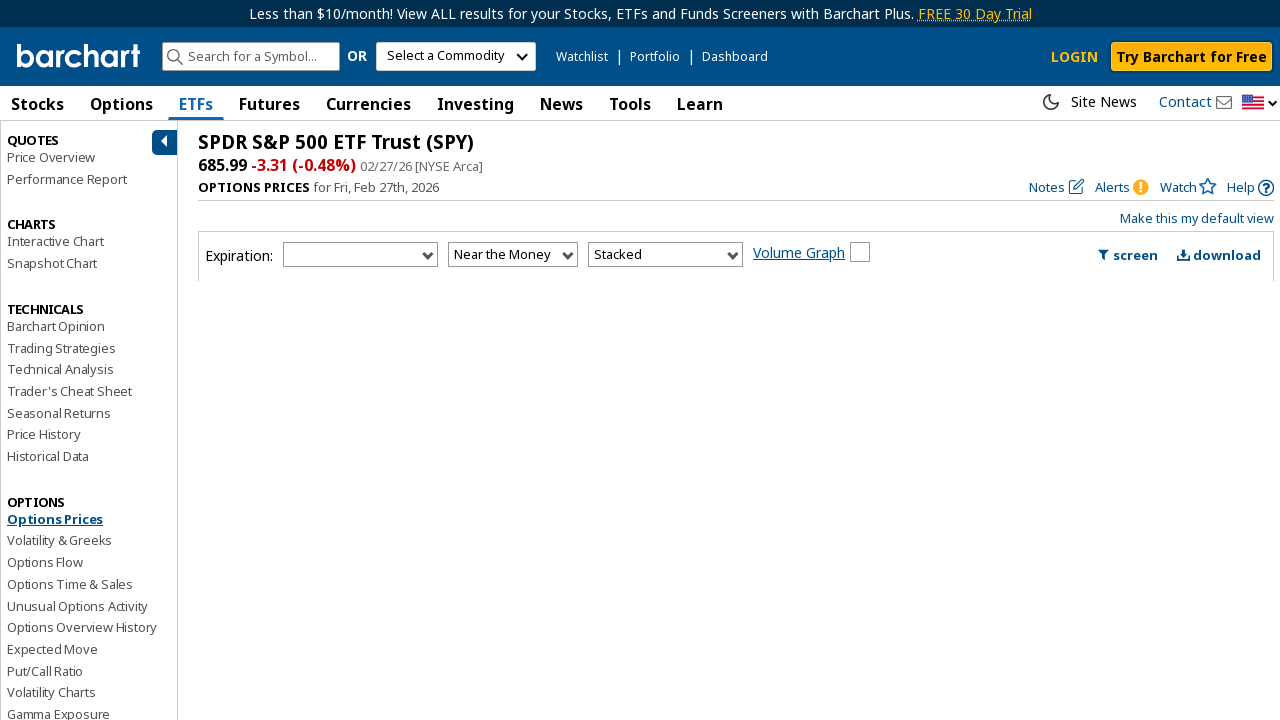

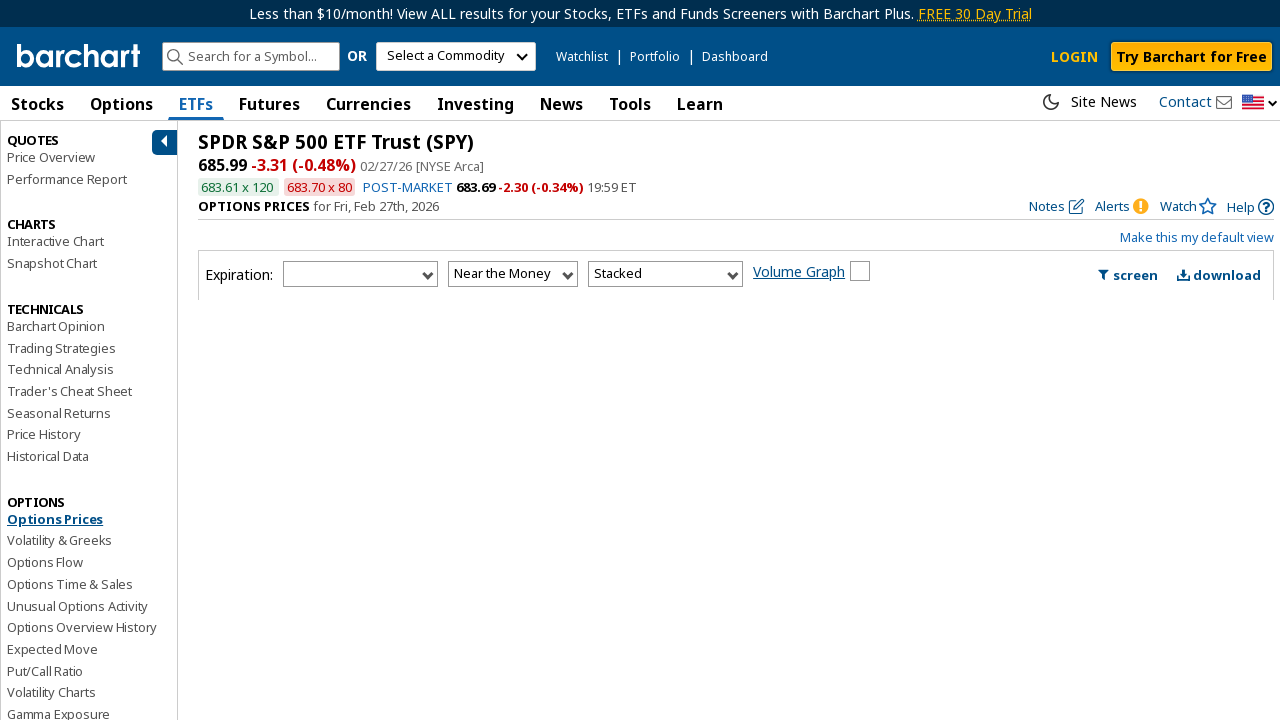